Navigates to an automation practice page, scrolls to the bottom of the page, and takes a screenshot to verify the page loaded correctly.

Starting URL: https://rahulshettyacademy.com/AutomationPractice/

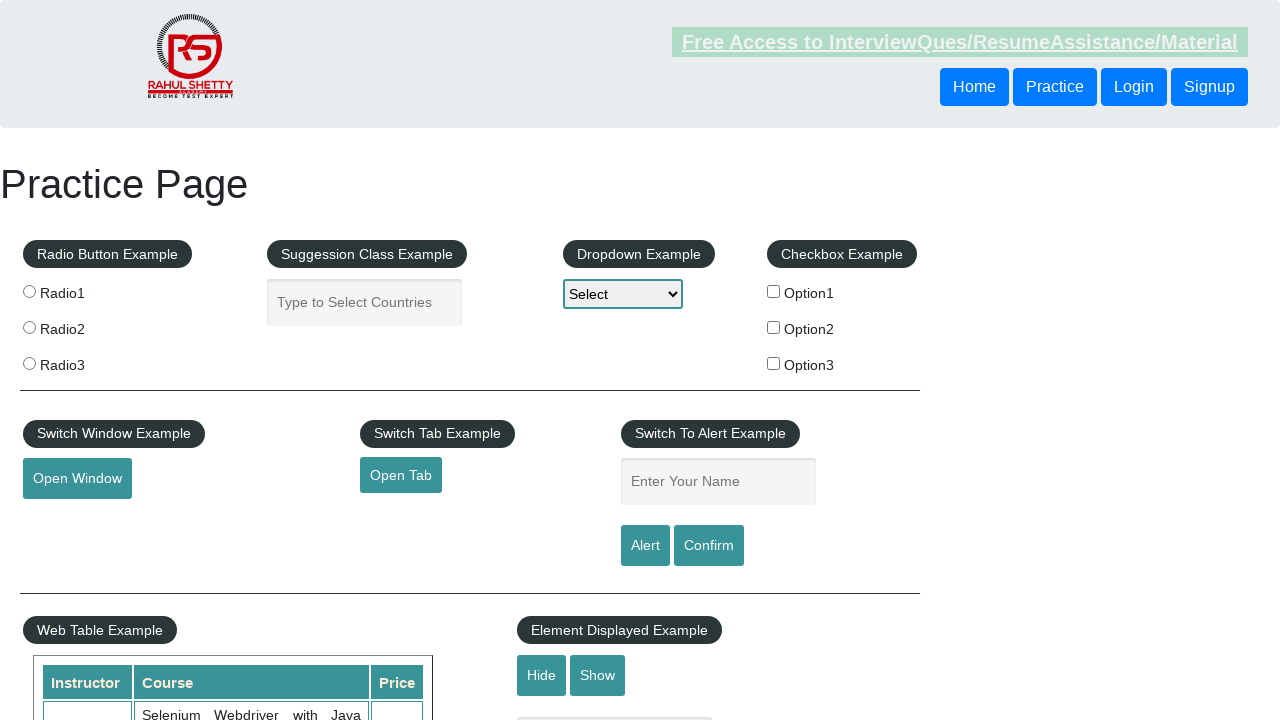

Navigated to automation practice page
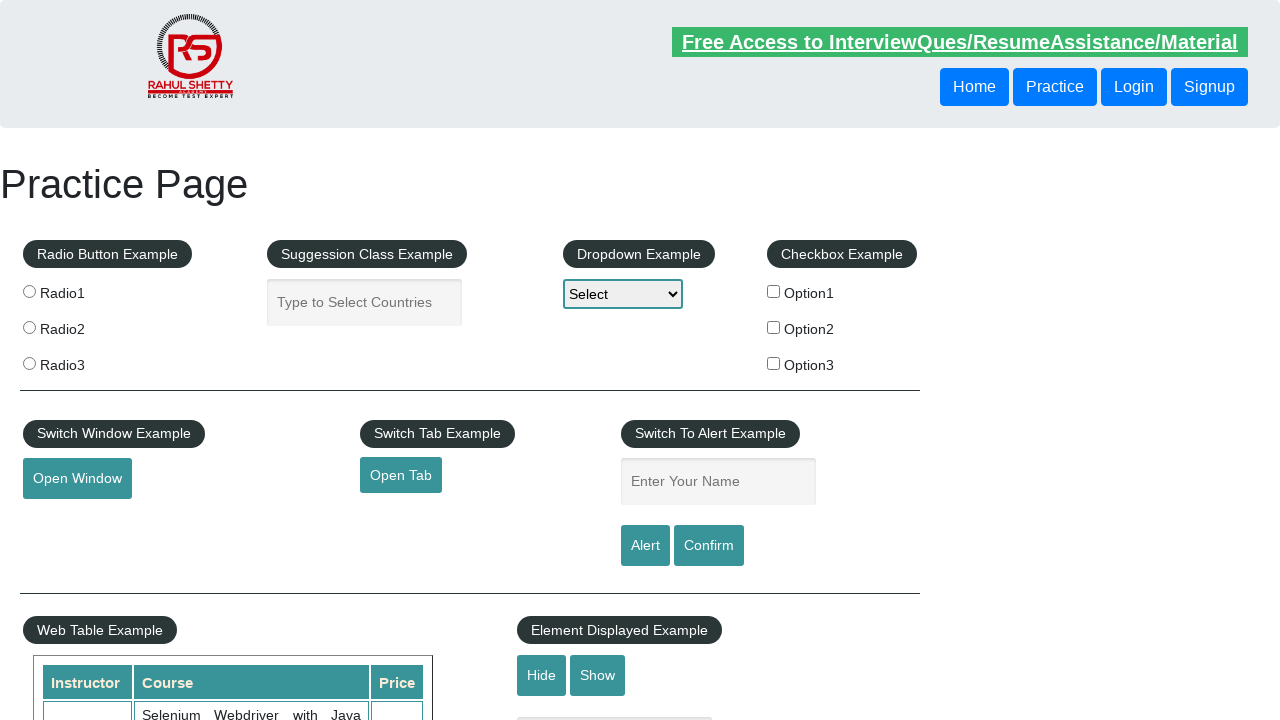

Scrolled to the bottom of the page
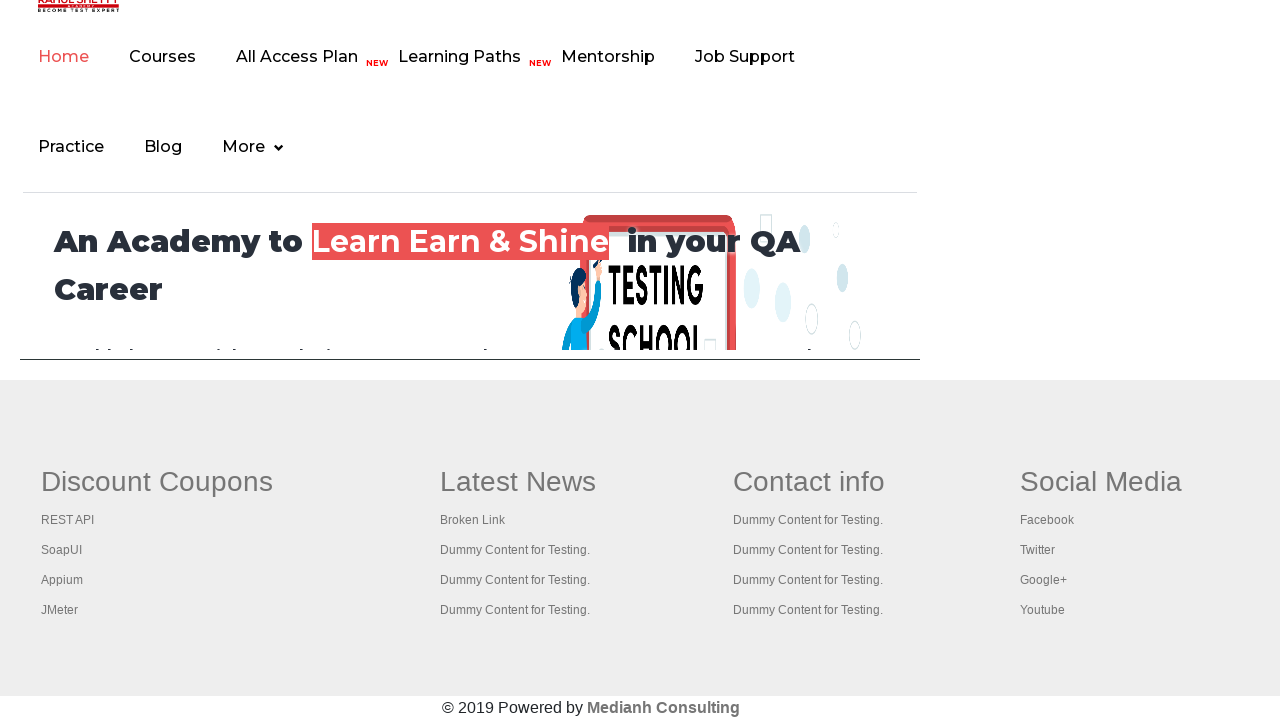

Verified page loaded correctly with bottom content visible
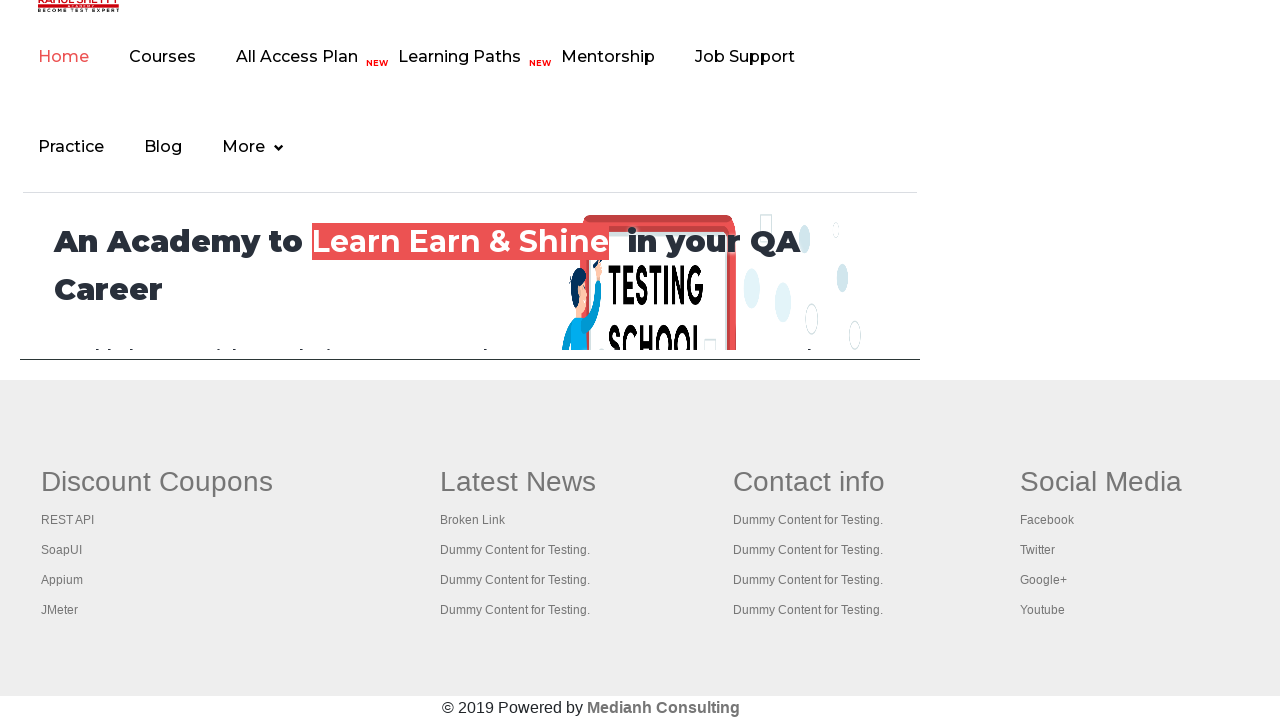

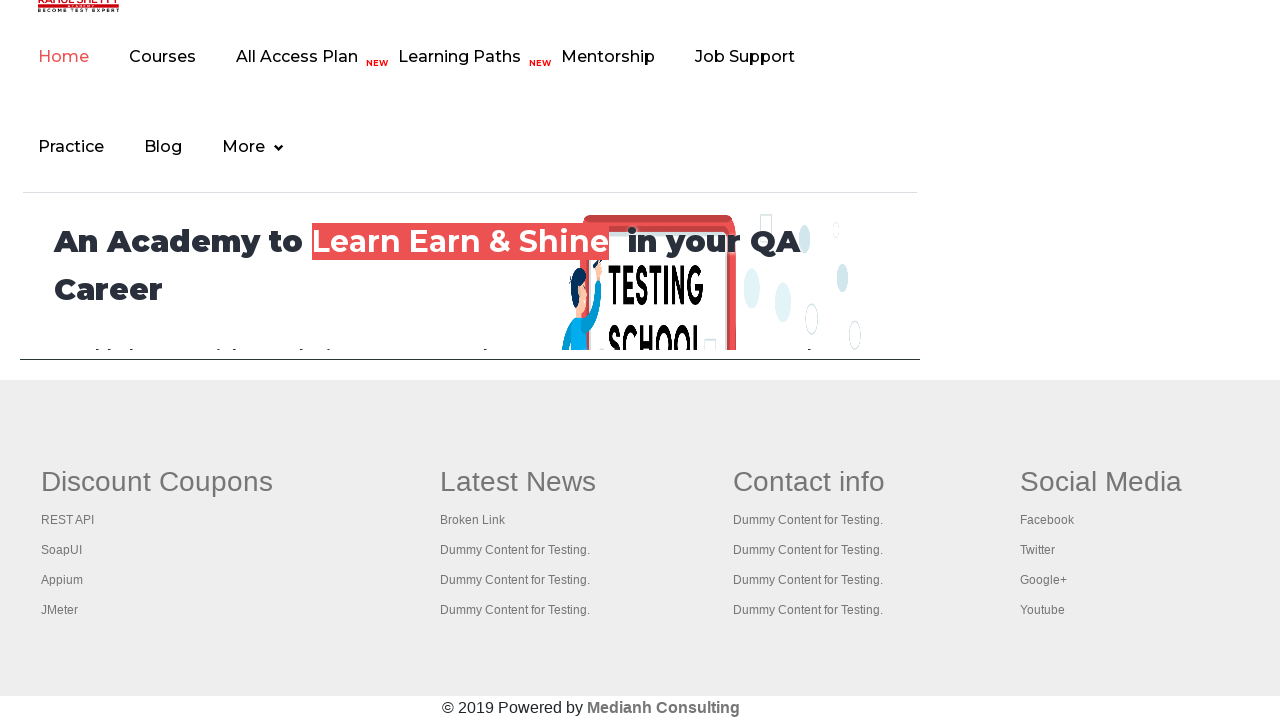